Tests the multiple date picker by selecting three consecutive days (15, 16, 17) from the calendar.

Starting URL: https://test-with-me-app.vercel.app/learning/web-elements/elements/date-time

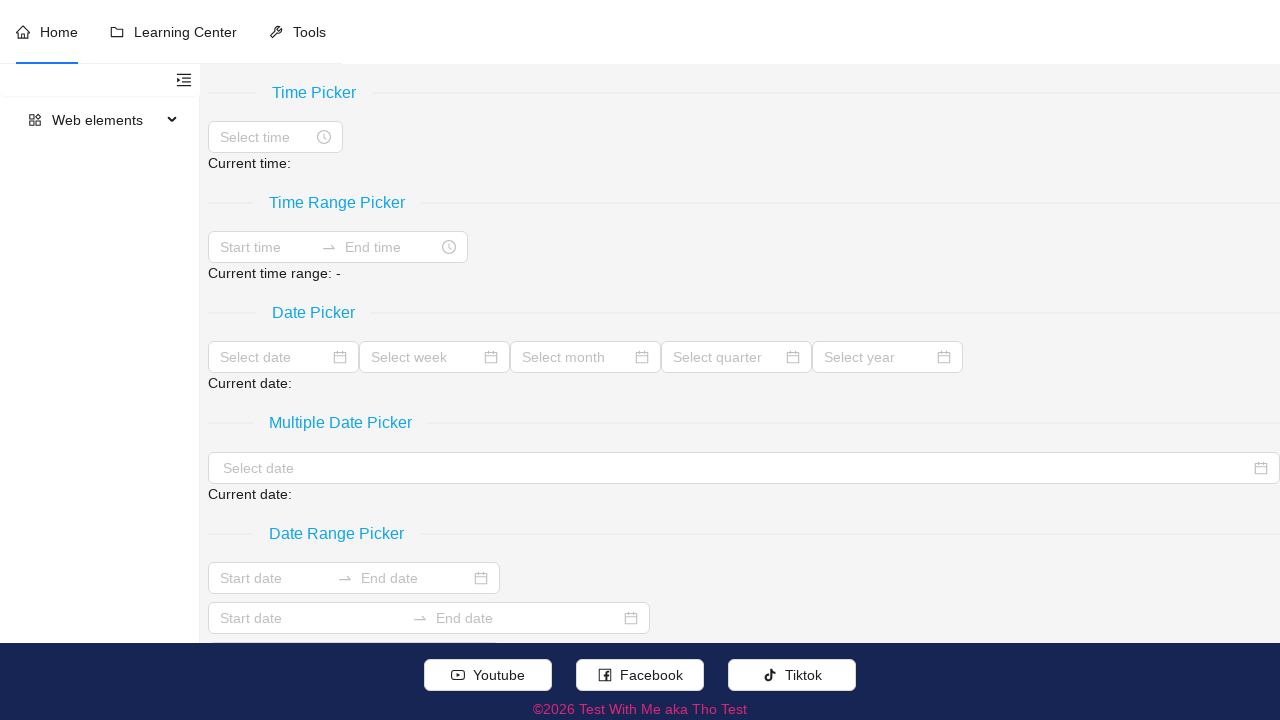

Located the multiple date picker element
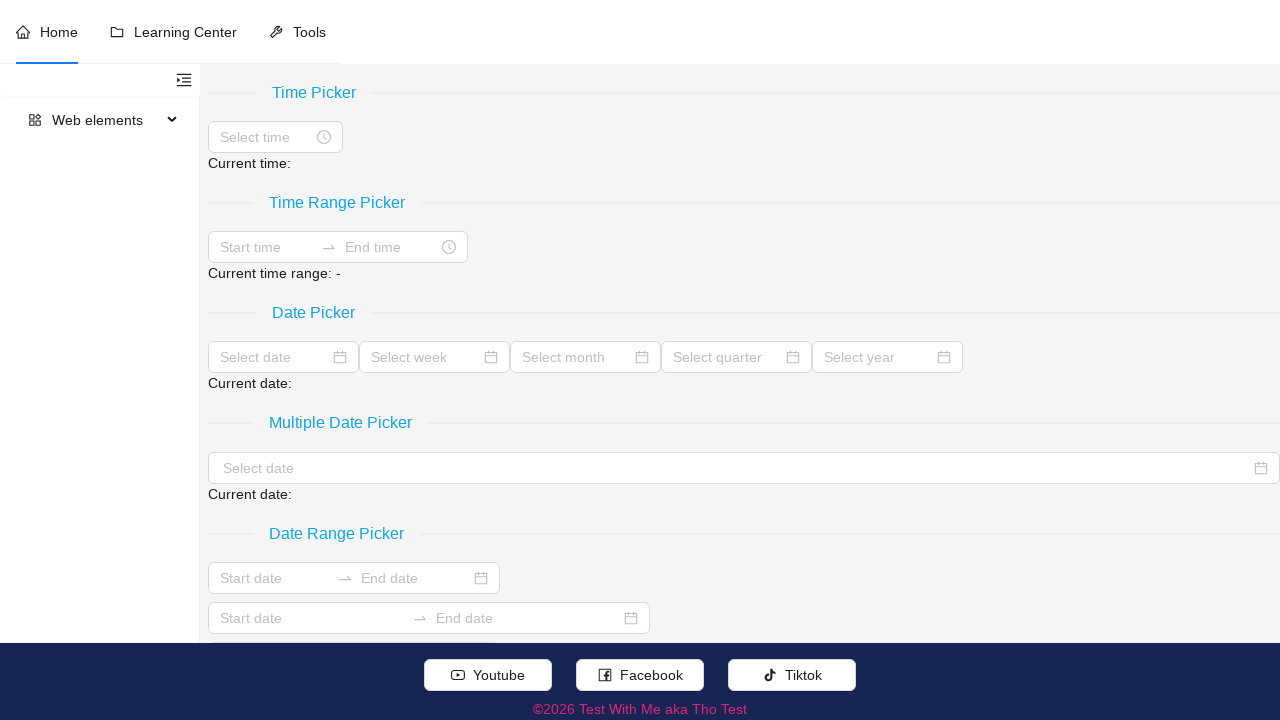

Clicked to open the date picker at (744, 468) on xpath=//div[@role = 'separator' and normalize-space(.//text()) = 'Multiple Date 
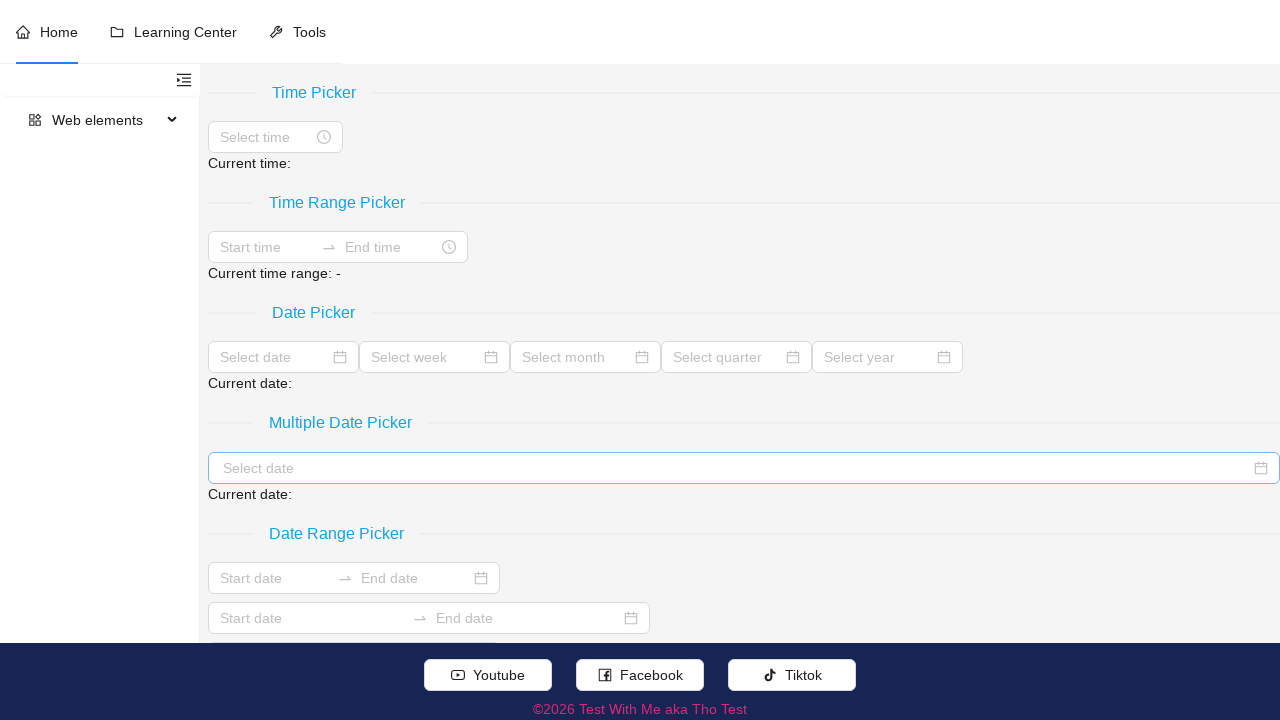

Located day 15 in the calendar
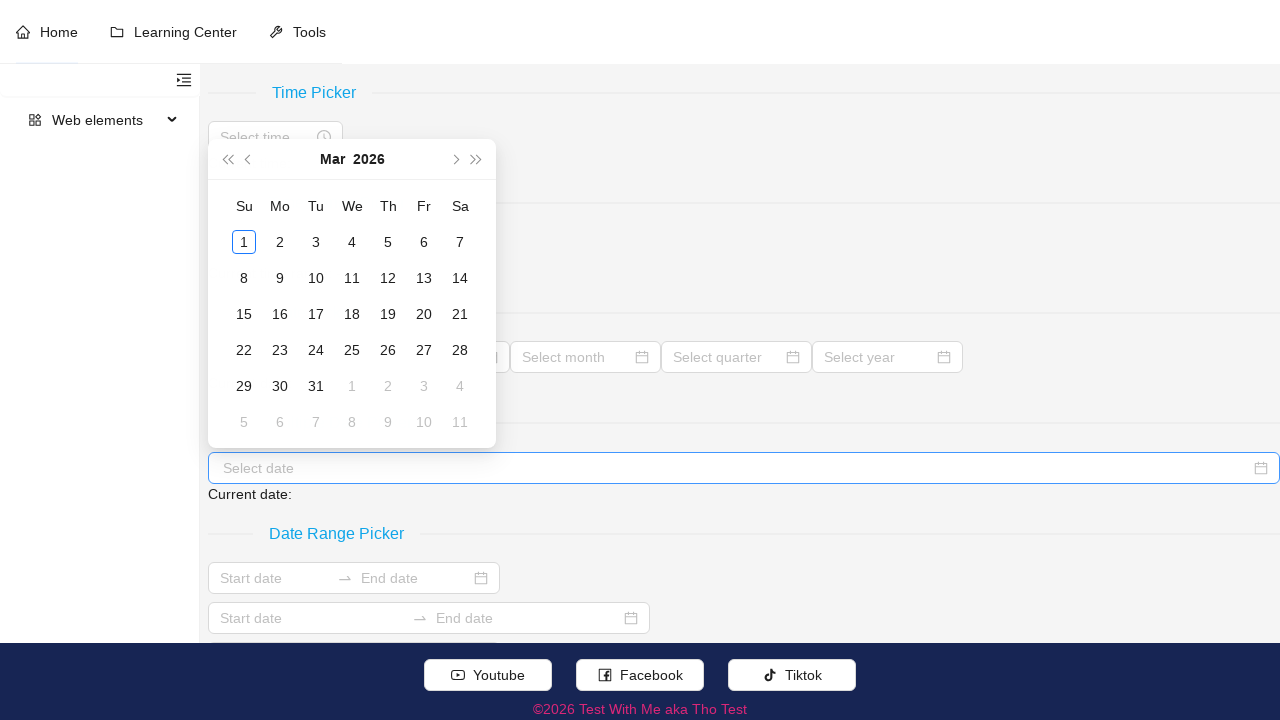

Hovered over day 15 at (244, 314) on //div[contains(@class, 'picker-panel')]//following::td[normalize-space() = '15']
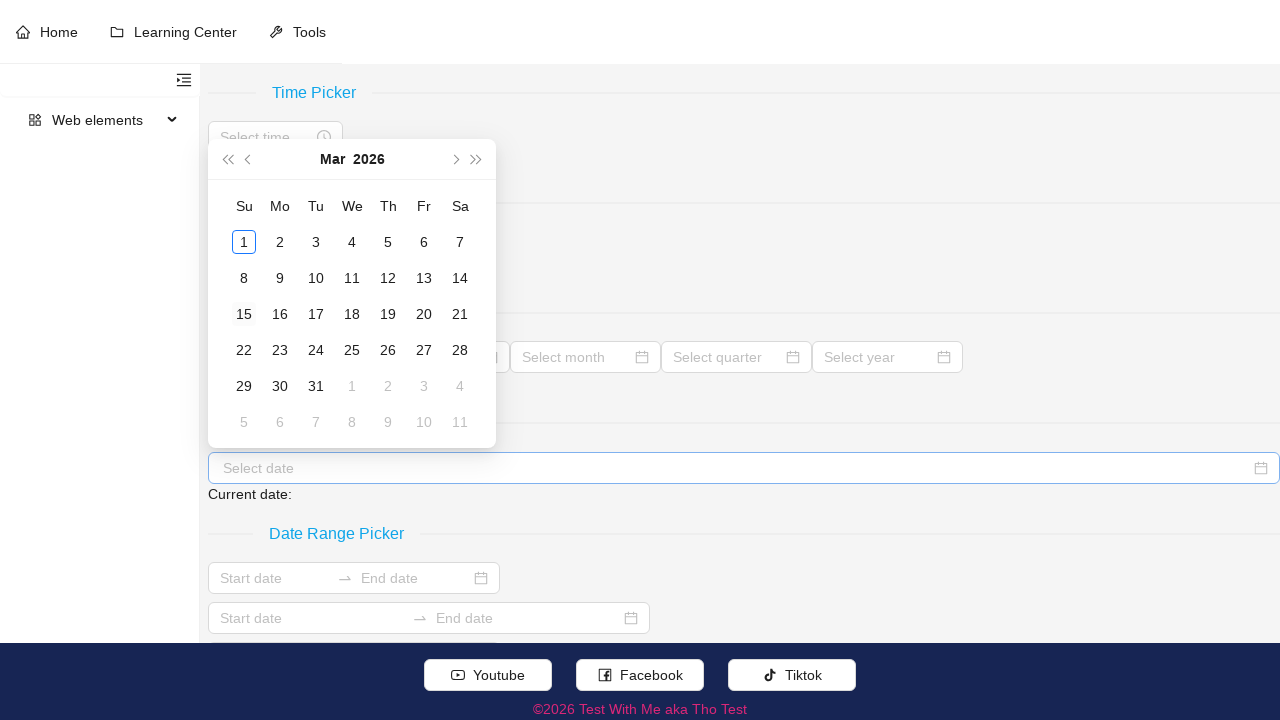

Clicked day 15 to select it at (244, 314) on //div[contains(@class, 'picker-panel')]//following::td[normalize-space() = '15']
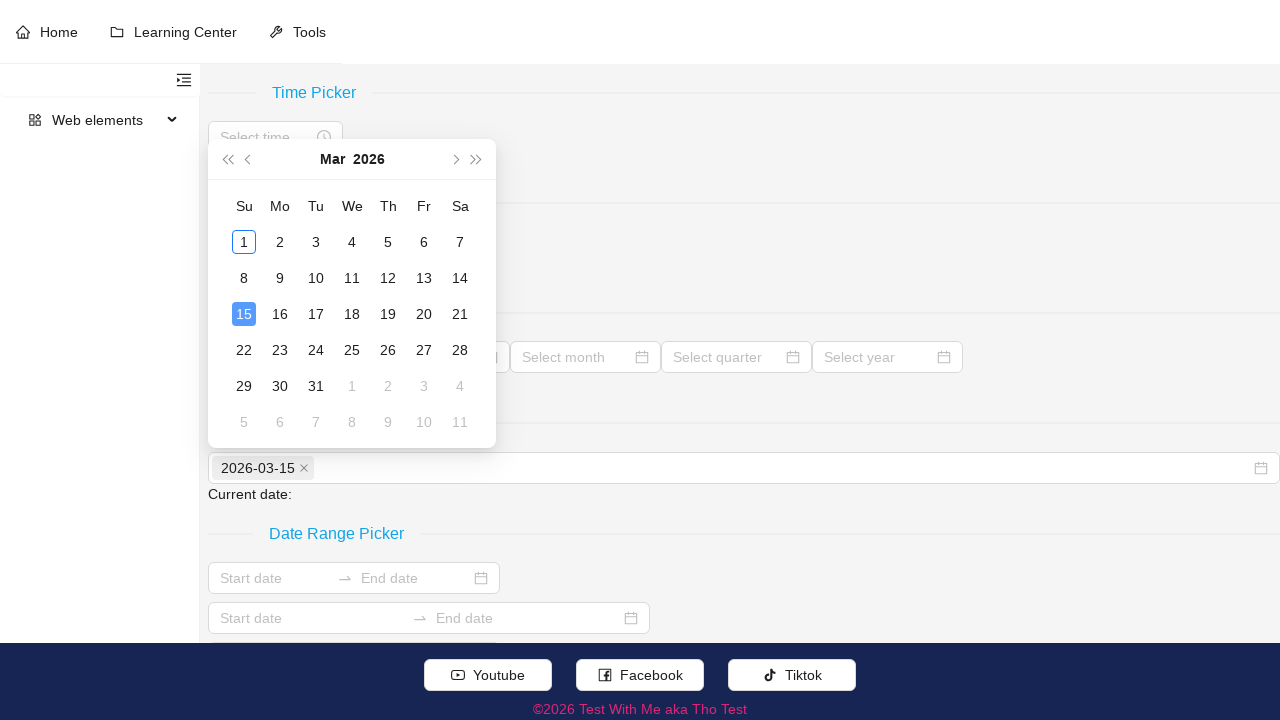

Located day 16 in the calendar
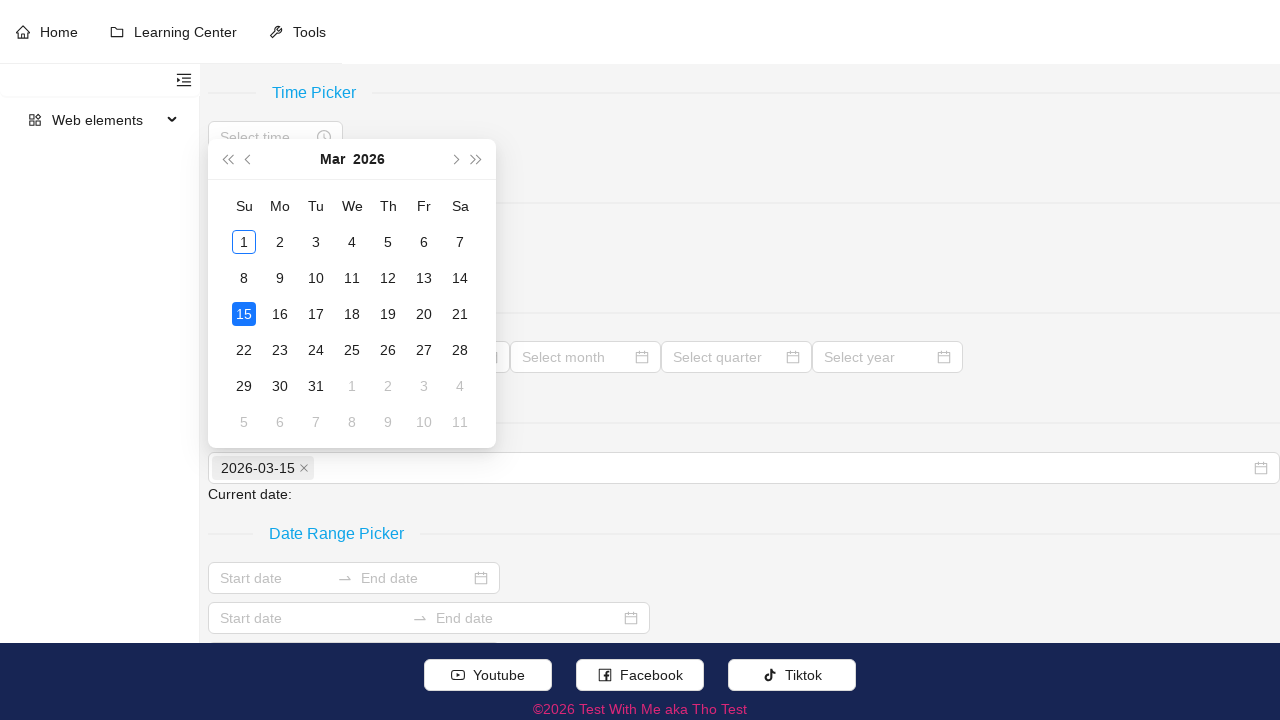

Hovered over day 16 at (280, 314) on //div[contains(@class, 'picker-panel')]//following::td[normalize-space() = '16']
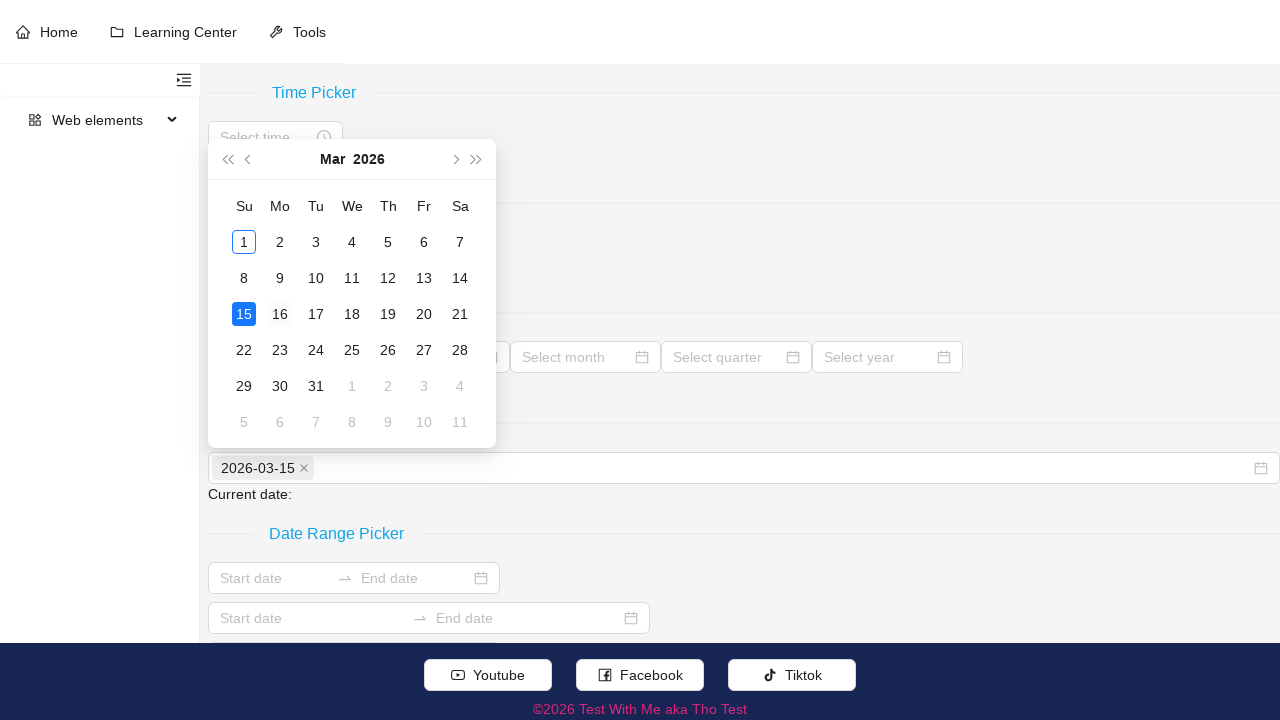

Clicked day 16 to select it at (280, 314) on //div[contains(@class, 'picker-panel')]//following::td[normalize-space() = '16']
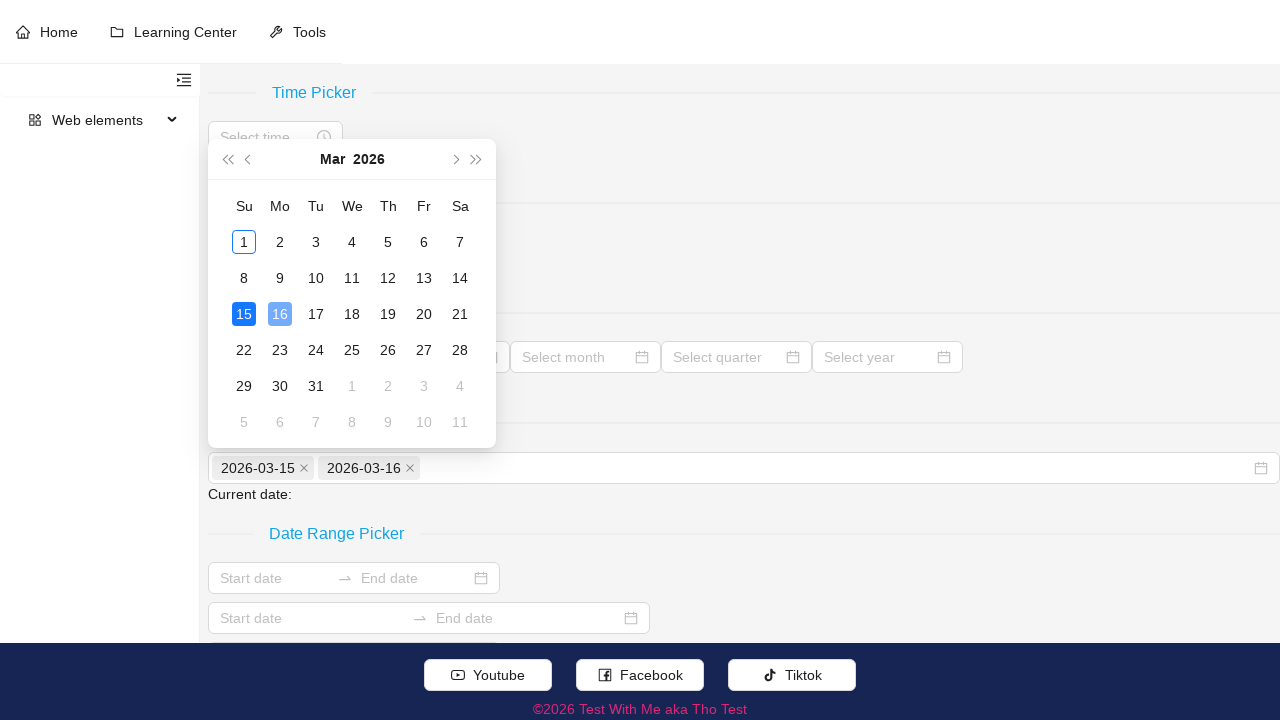

Located day 17 in the calendar
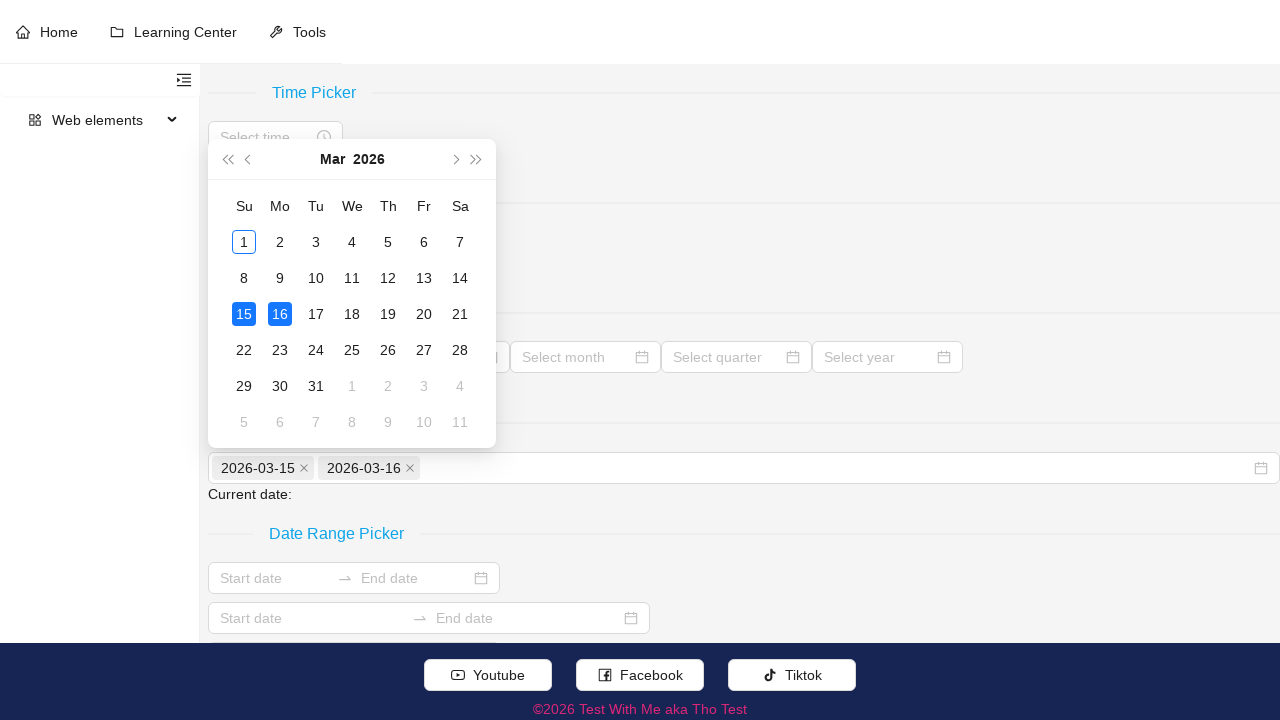

Hovered over day 17 at (316, 314) on //div[contains(@class, 'picker-panel')]//following::td[normalize-space() = '17']
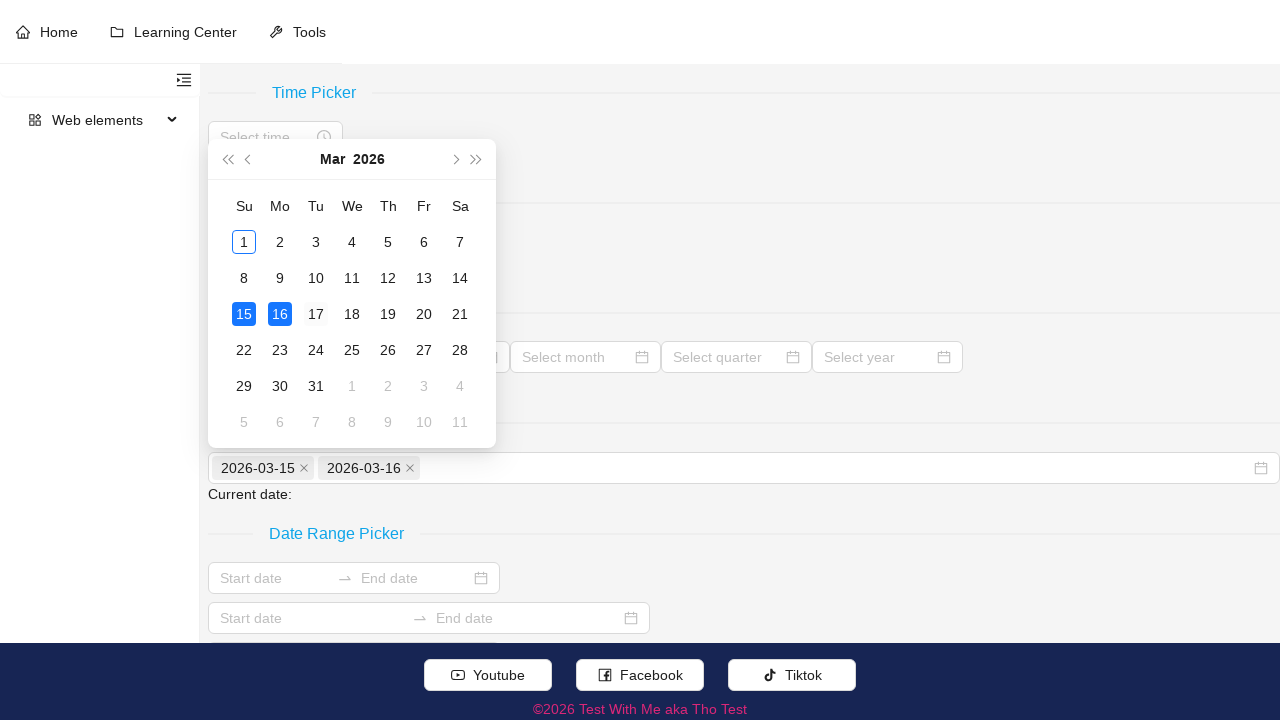

Clicked day 17 to select it at (316, 314) on //div[contains(@class, 'picker-panel')]//following::td[normalize-space() = '17']
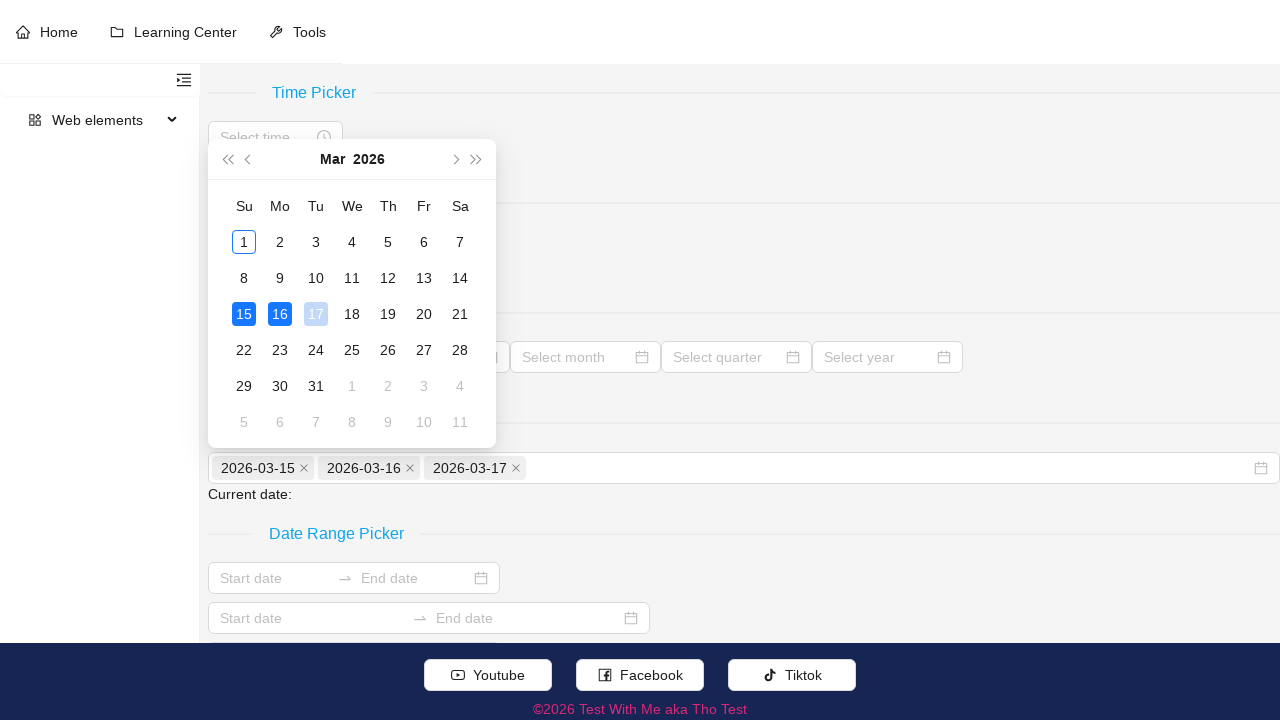

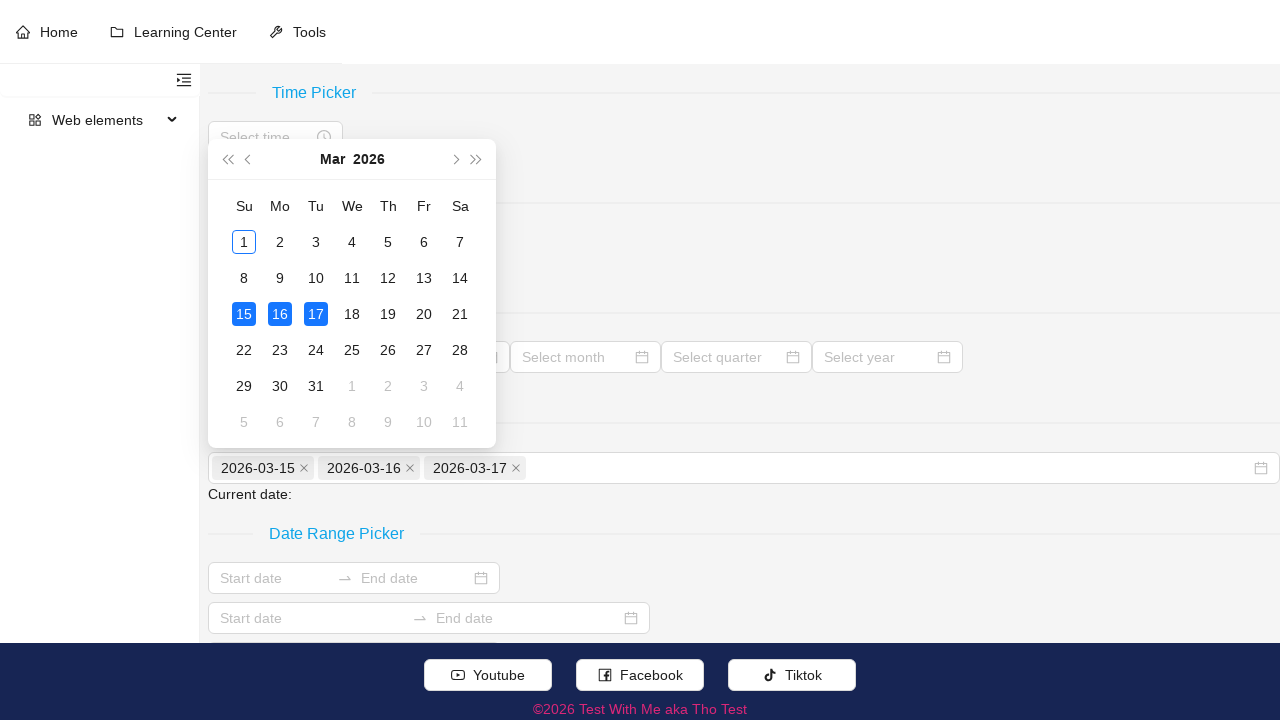